Tests browser window/tab switching functionality by clicking a button that opens a new tab, switching to the new tab, and then switching back to the original tab.

Starting URL: https://formy-project.herokuapp.com/switch-window

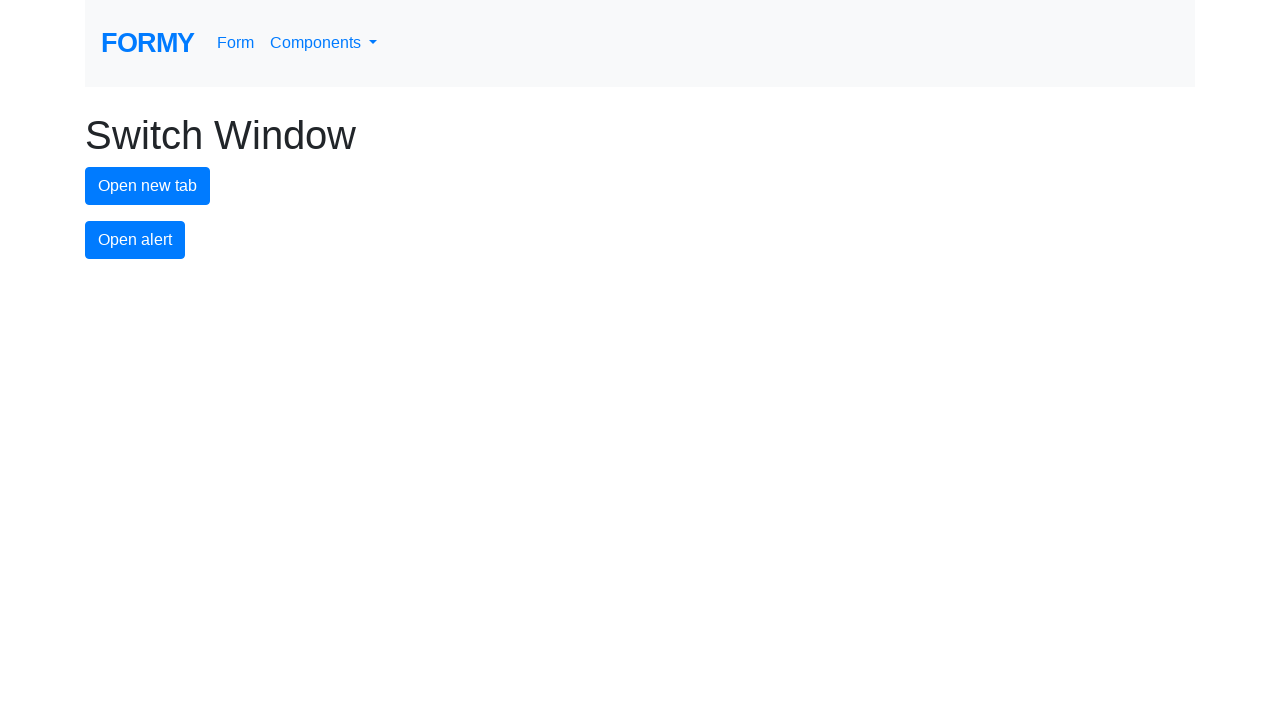

Clicked new tab button to open a new tab at (148, 186) on #new-tab-button
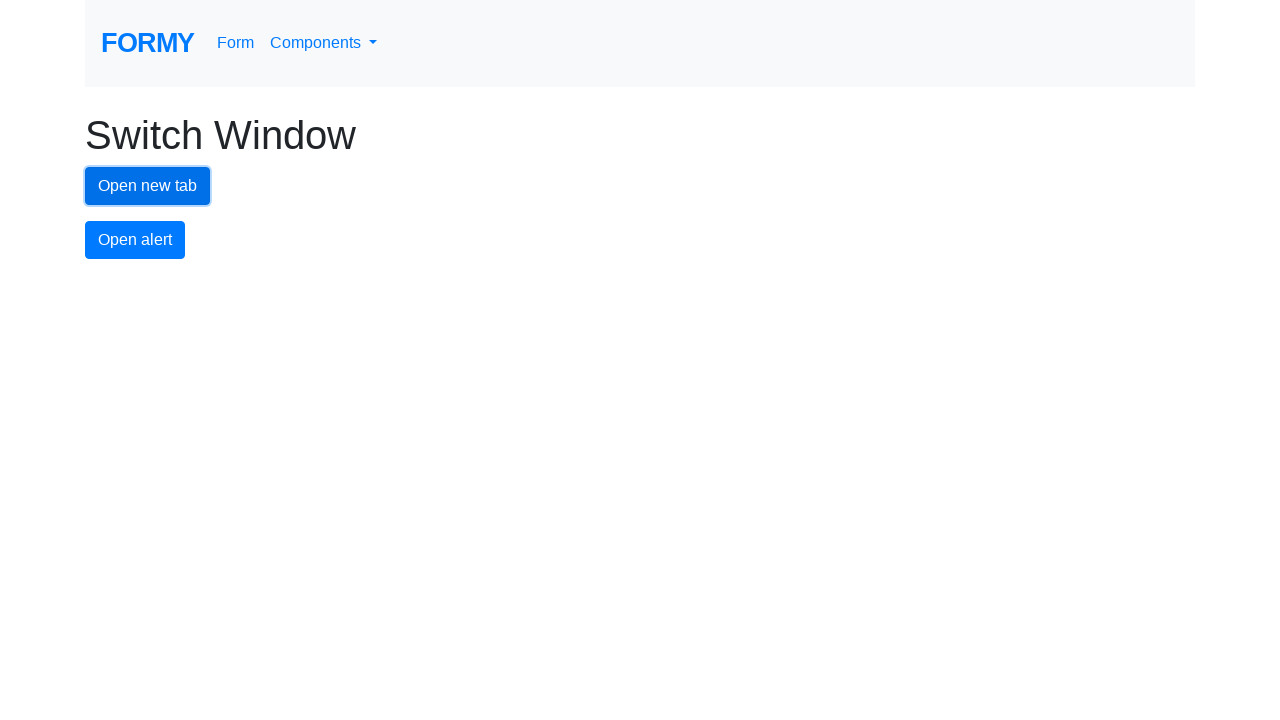

New tab opened and captured at (148, 186) on #new-tab-button
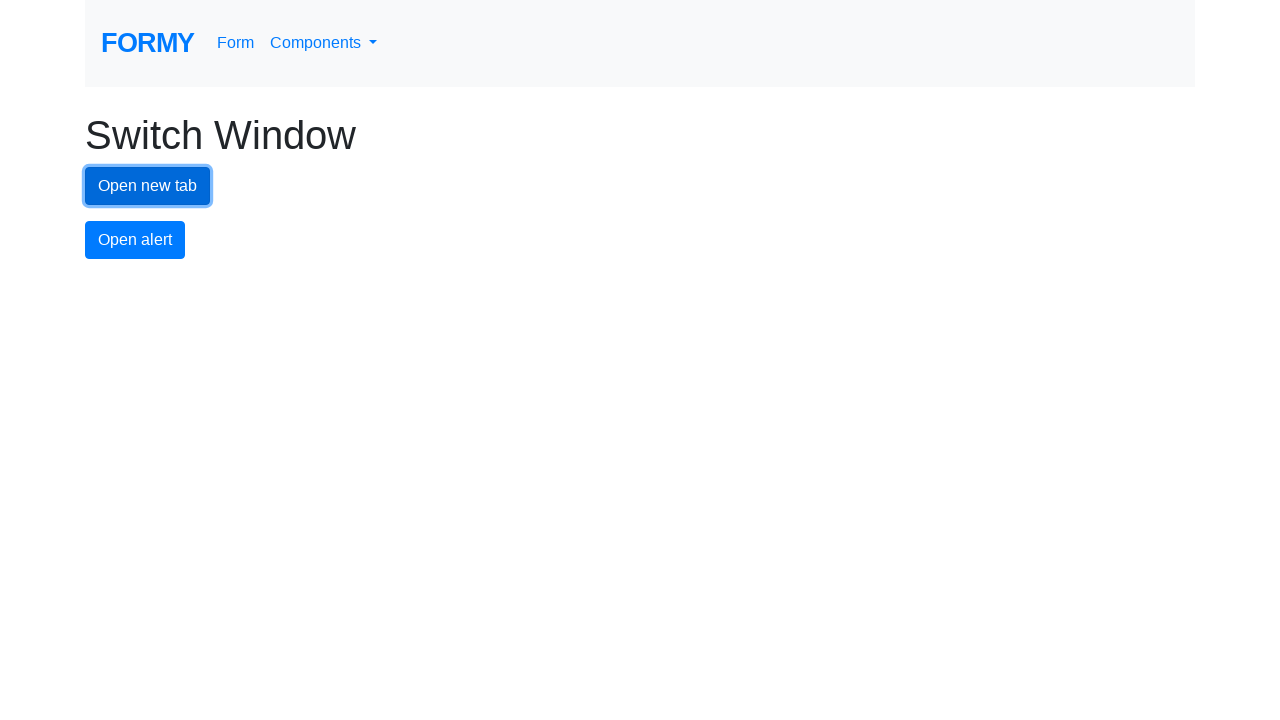

New page loaded successfully
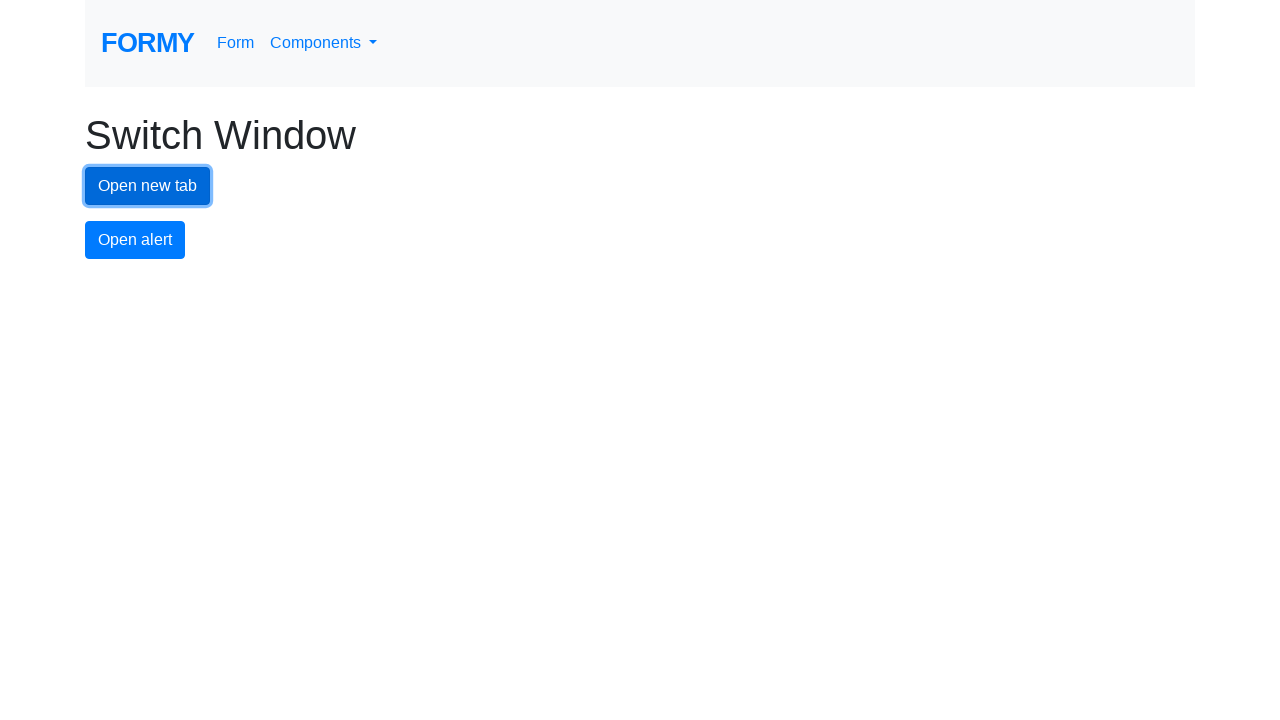

Switched back to original tab
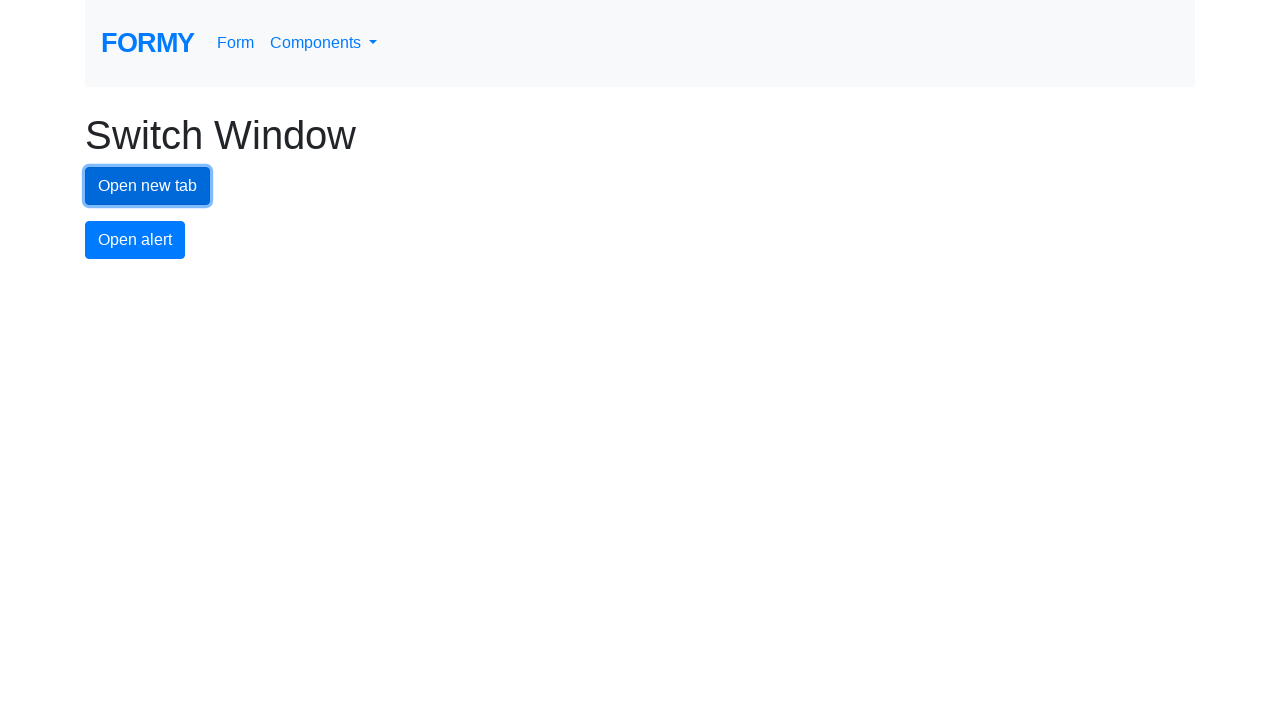

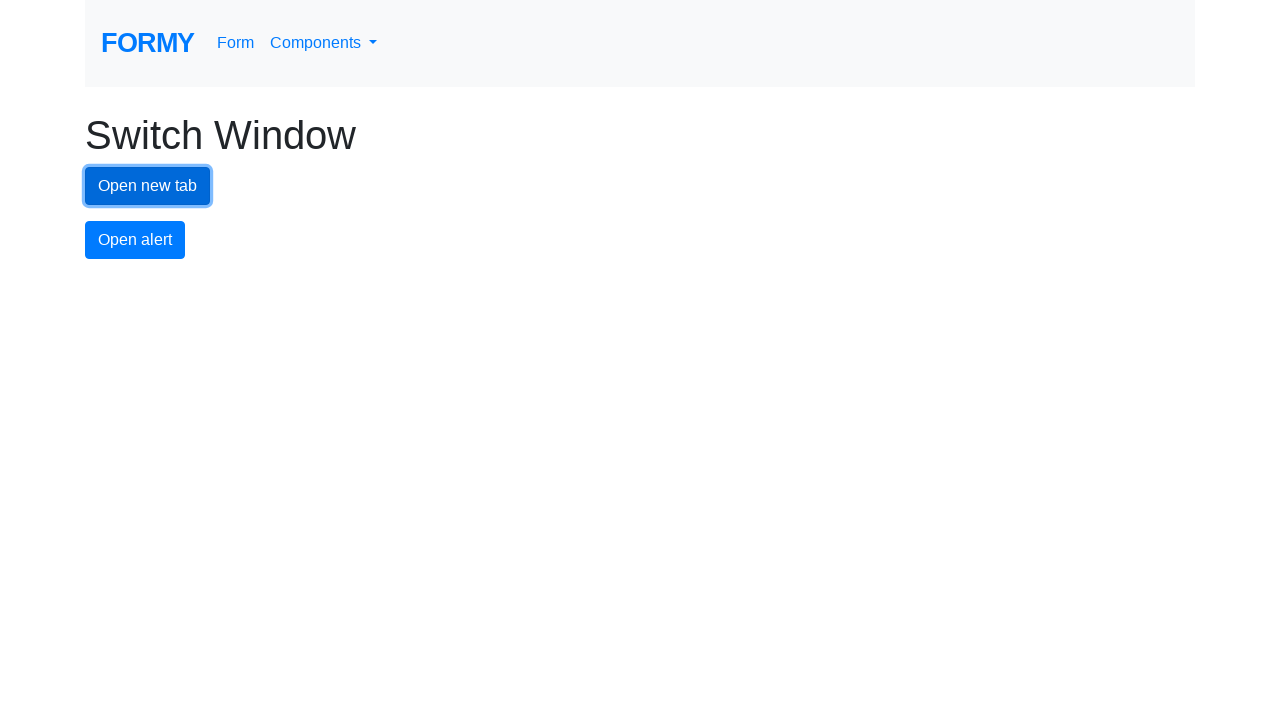